Tests form submission on Formy project by filling out first name, last name, job title, selecting education level and gender options, choosing experience from dropdown, entering a date, and submitting the form.

Starting URL: https://formy-project.herokuapp.com/form

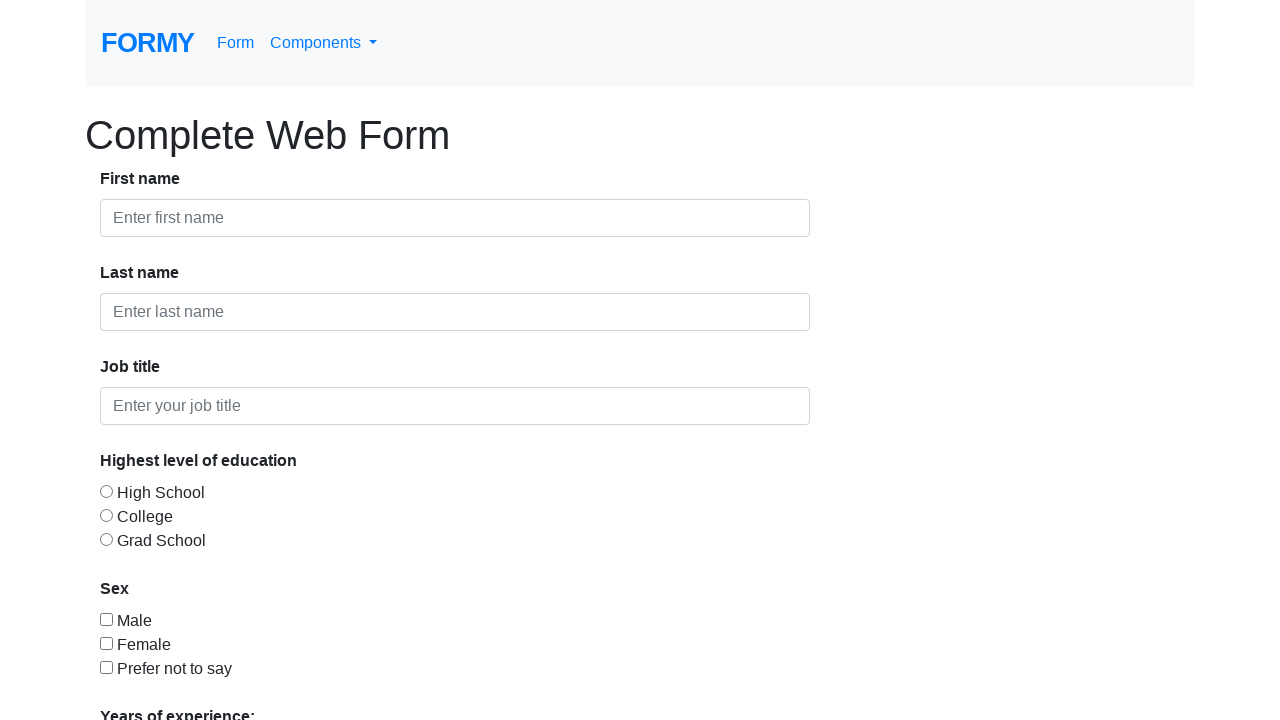

Filled first name field with 'santhosh' on #first-name
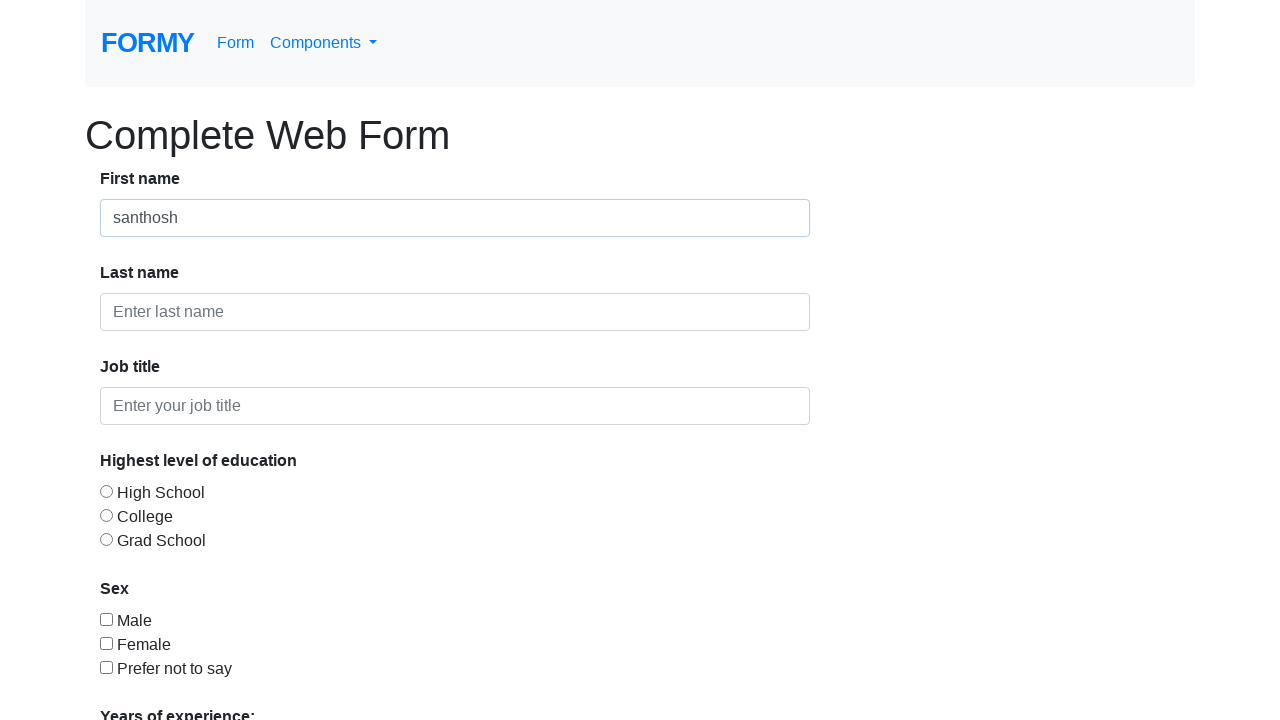

Filled last name field with 'pandi' on #last-name
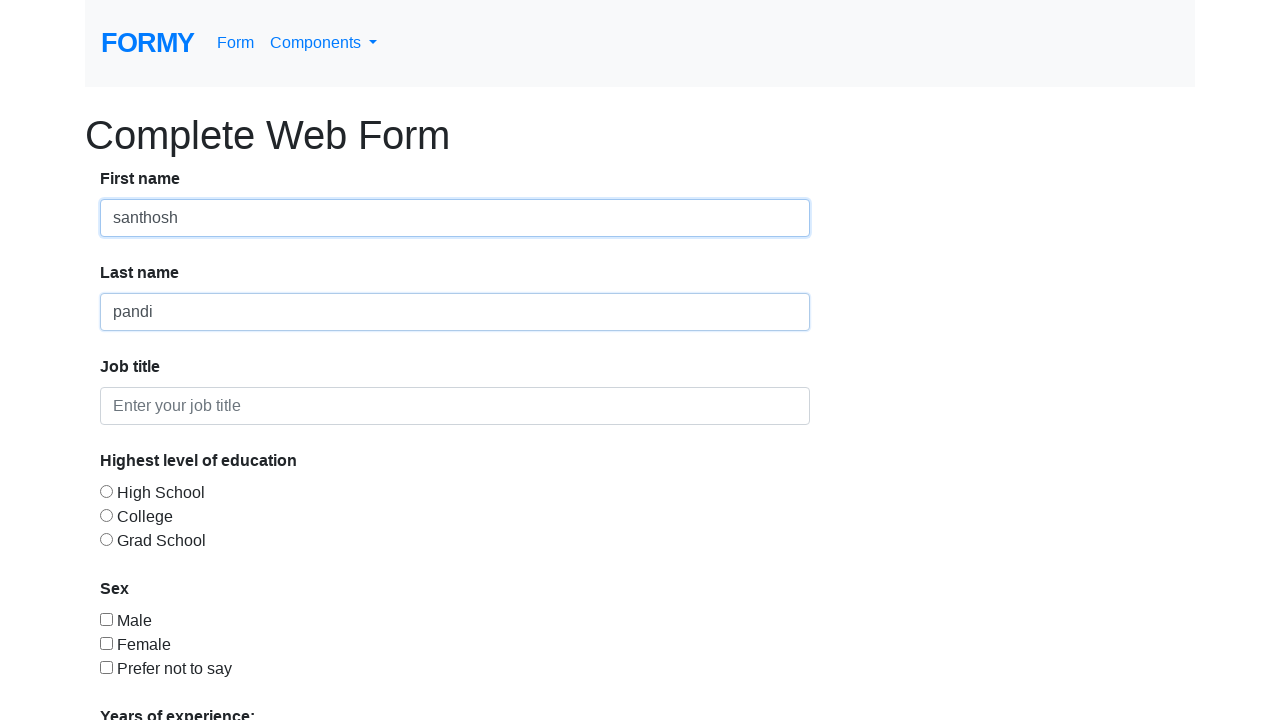

Filled job title field with 'testing' on #job-title
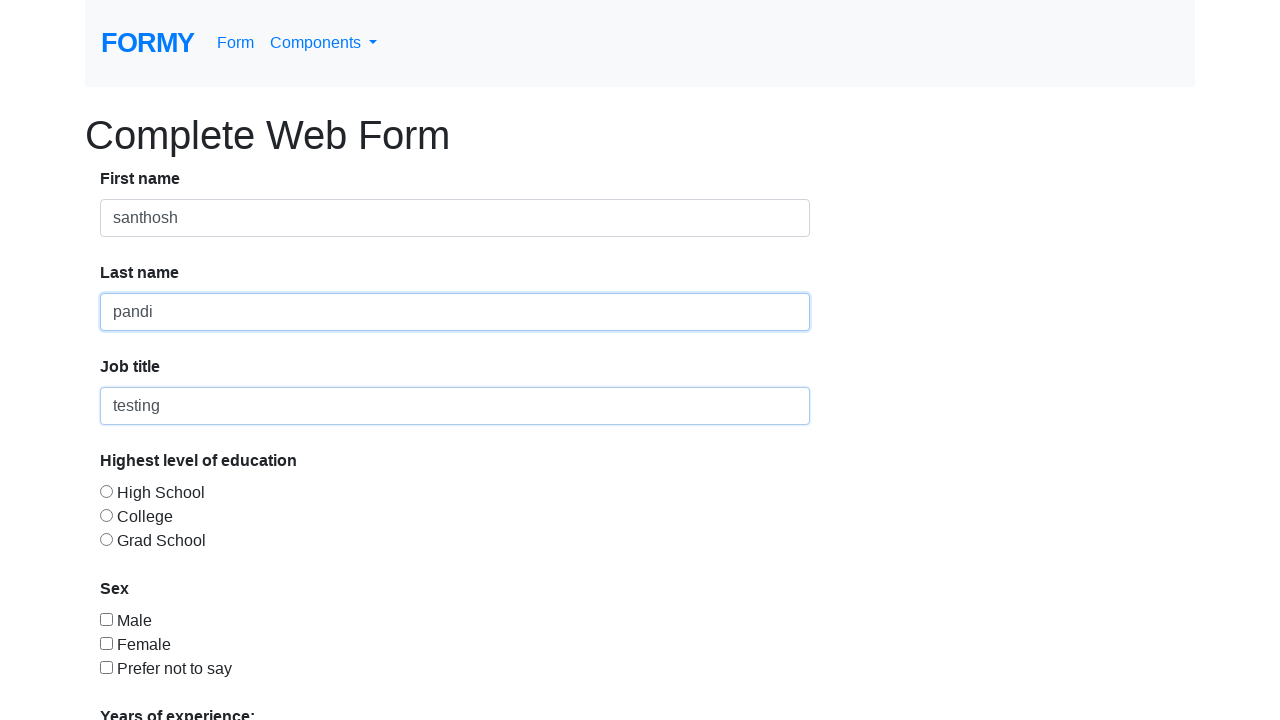

Selected education level - College at (106, 515) on #radio-button-2
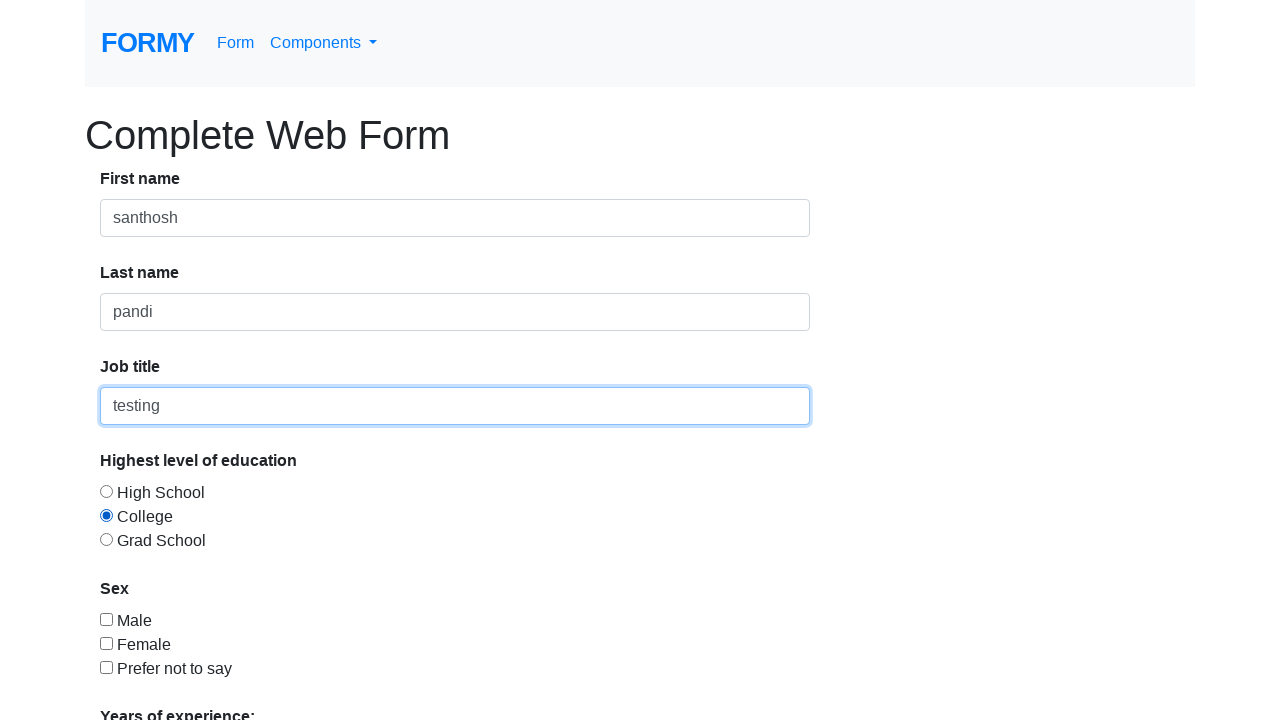

Selected gender checkbox at (106, 667) on #checkbox-3
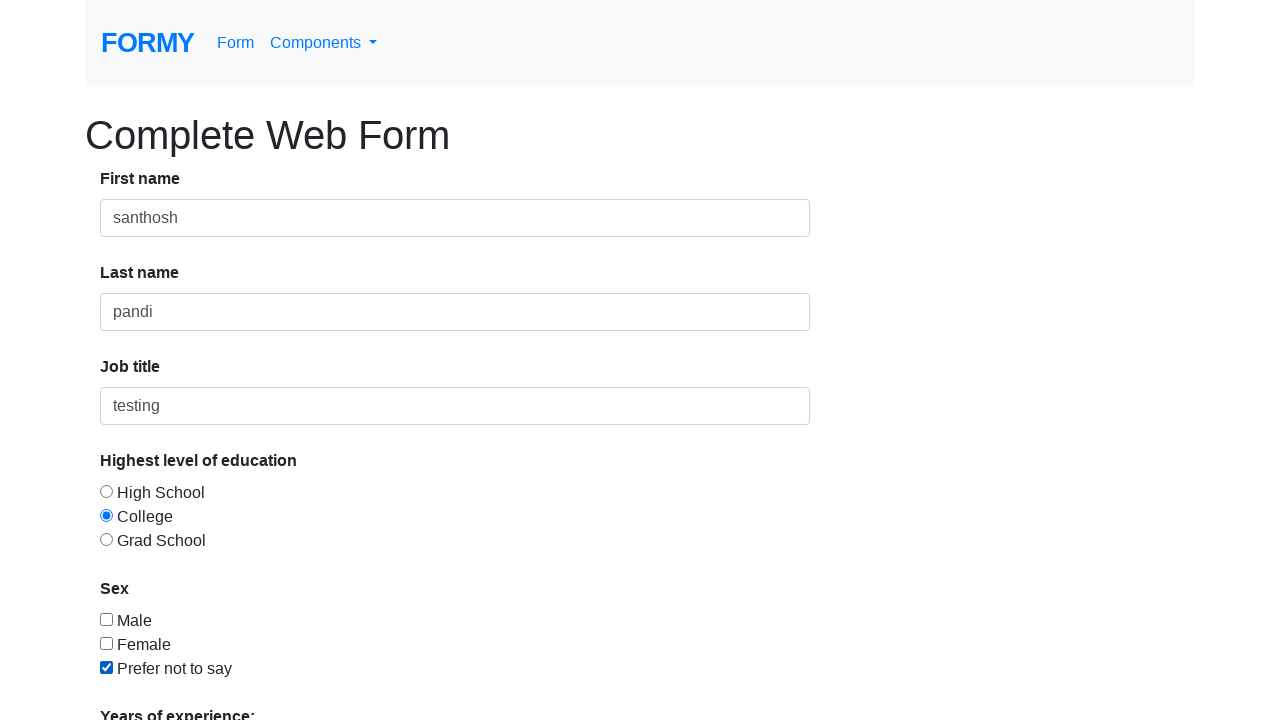

Selected '5-9' years of experience from dropdown on #select-menu
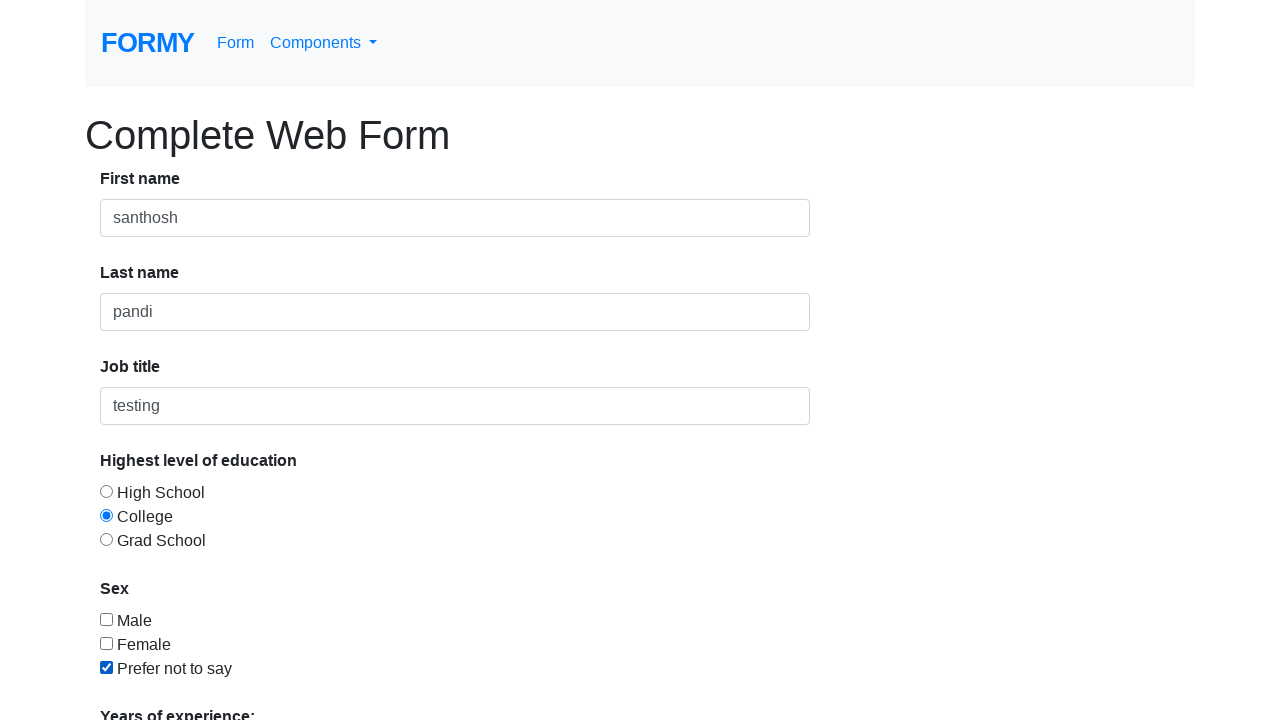

Filled date picker with '01/01/2020' on #datepicker
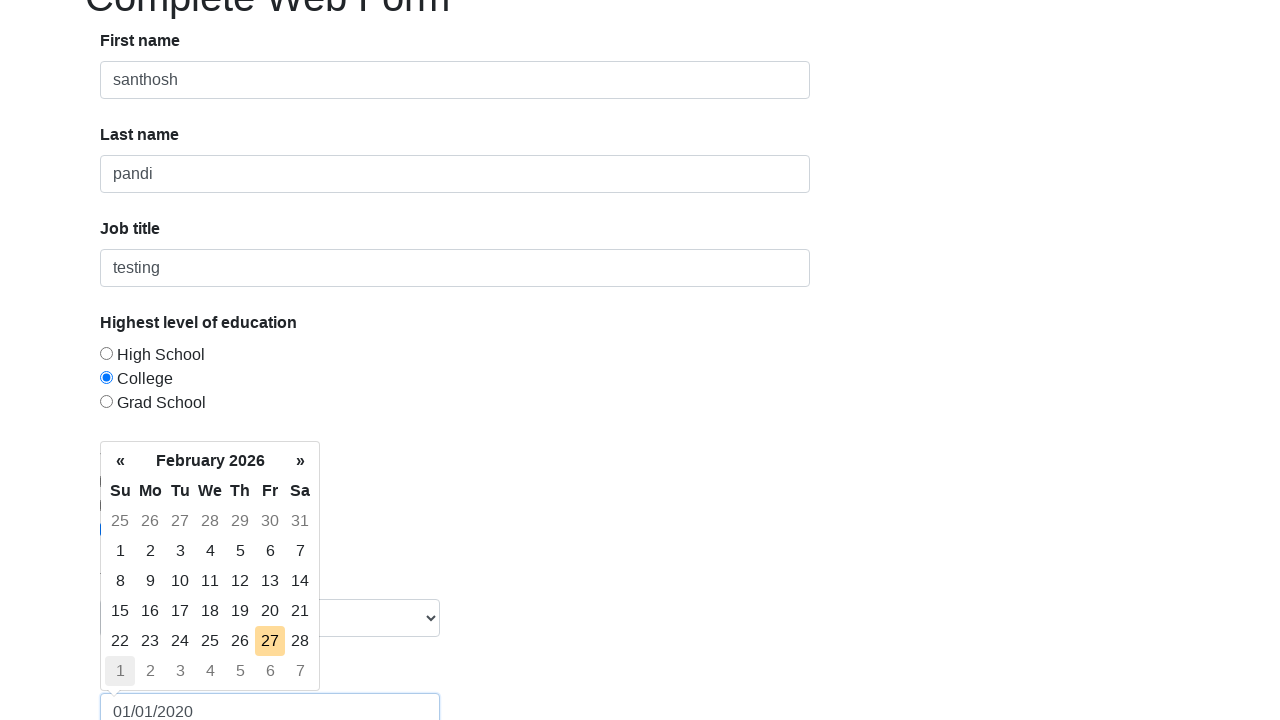

Clicked Submit button to submit the form at (148, 680) on a:text('Submit')
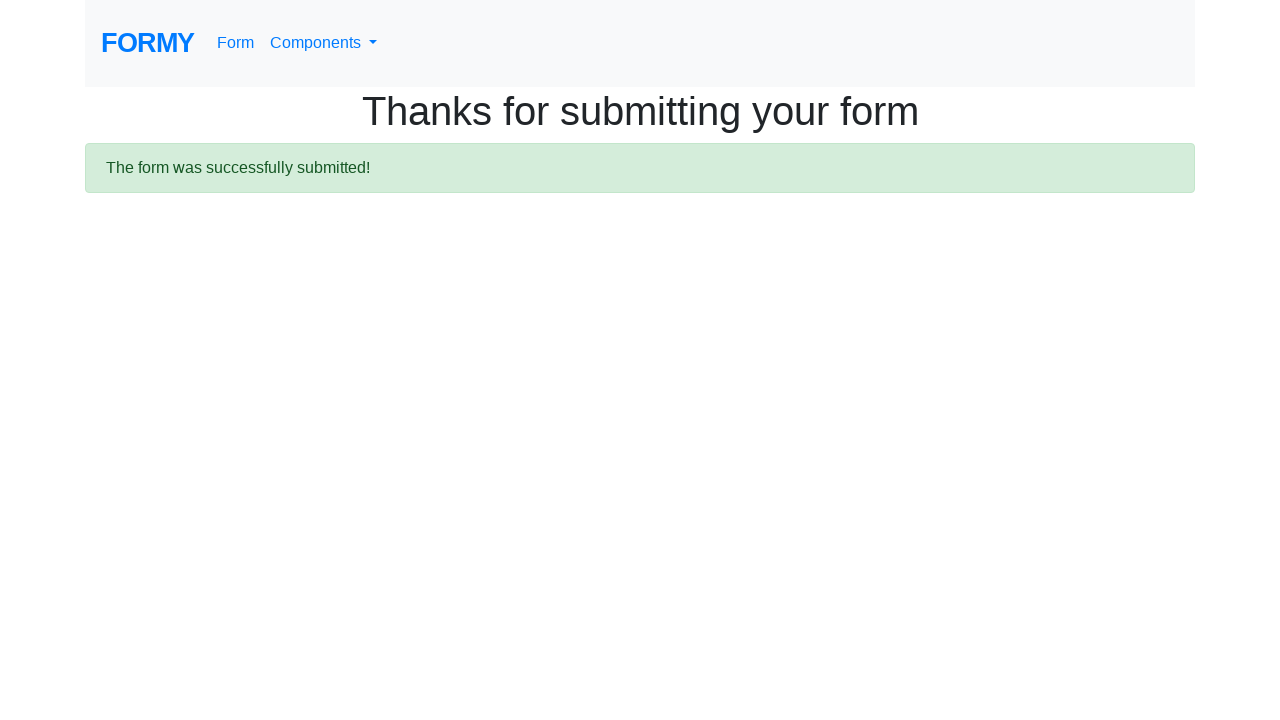

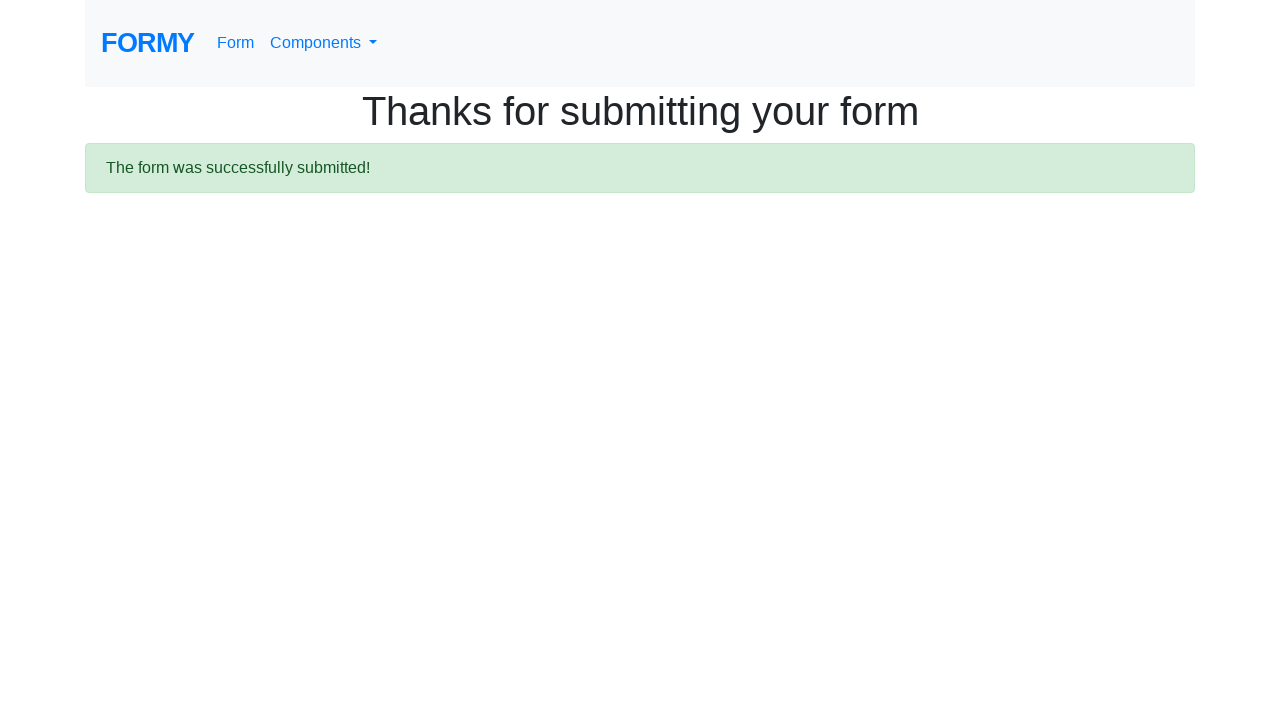